Tests an e-commerce checkout flow by adding specific vegetables to cart, proceeding to checkout, and applying a promo code

Starting URL: https://rahulshettyacademy.com/seleniumPractise/#/

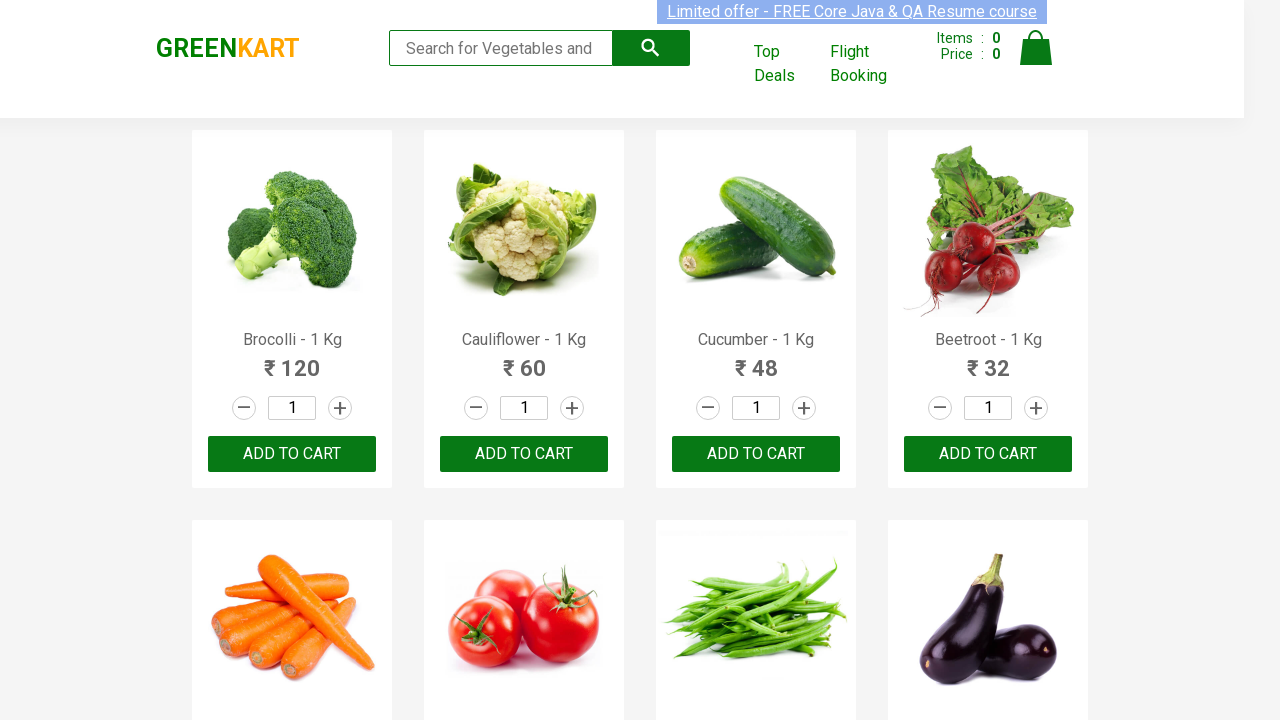

Retrieved all product name elements from page
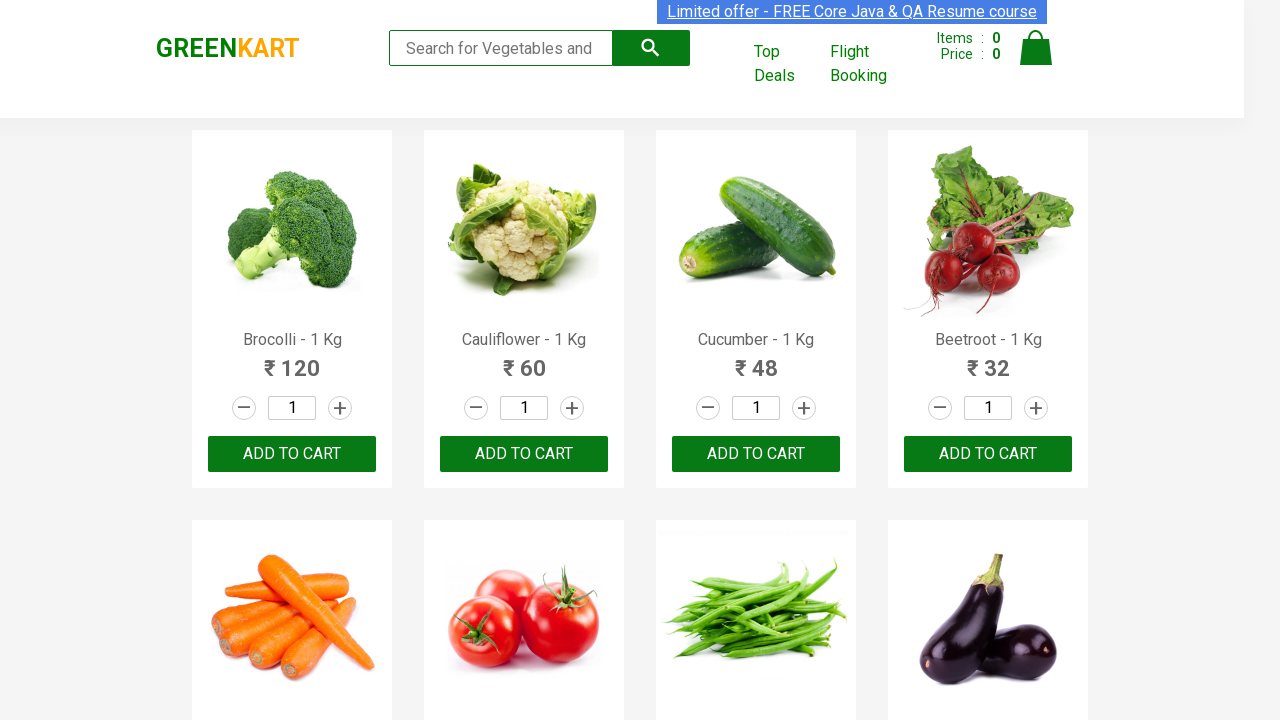

Retrieved product text at index 0
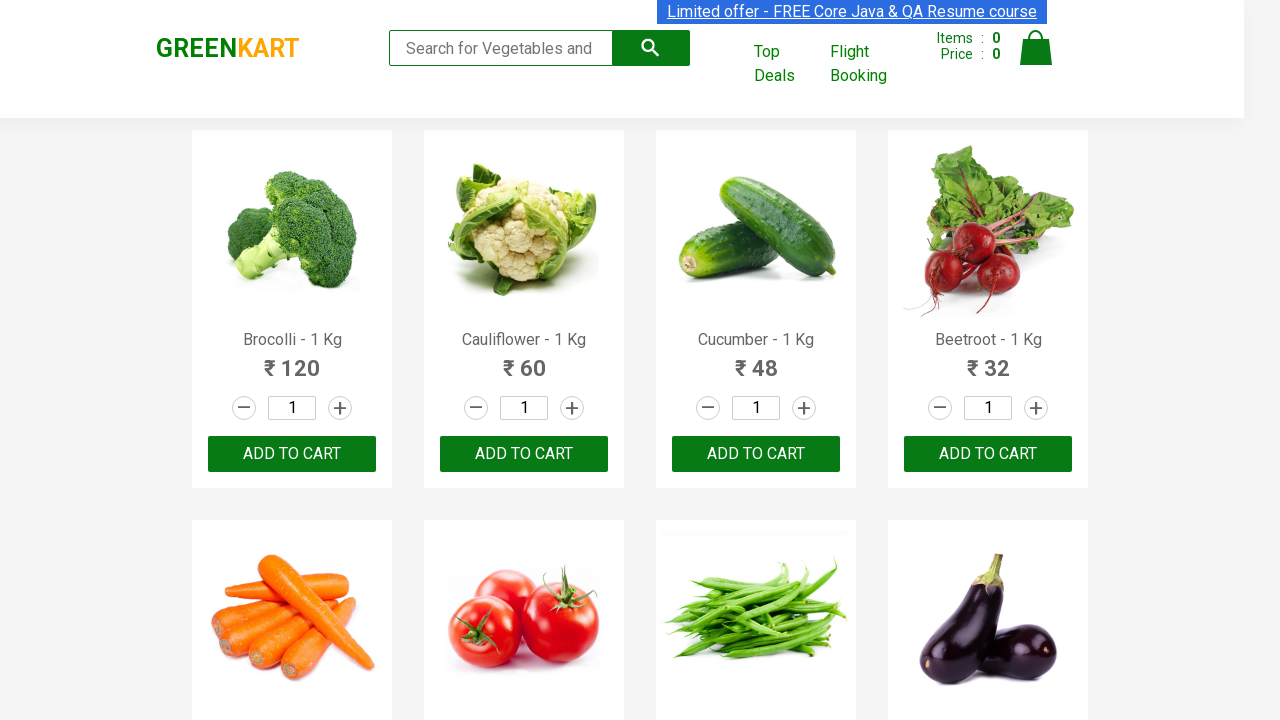

Clicked 'Add to Cart' button for Brocolli at (292, 454) on div.product-action >> nth=0
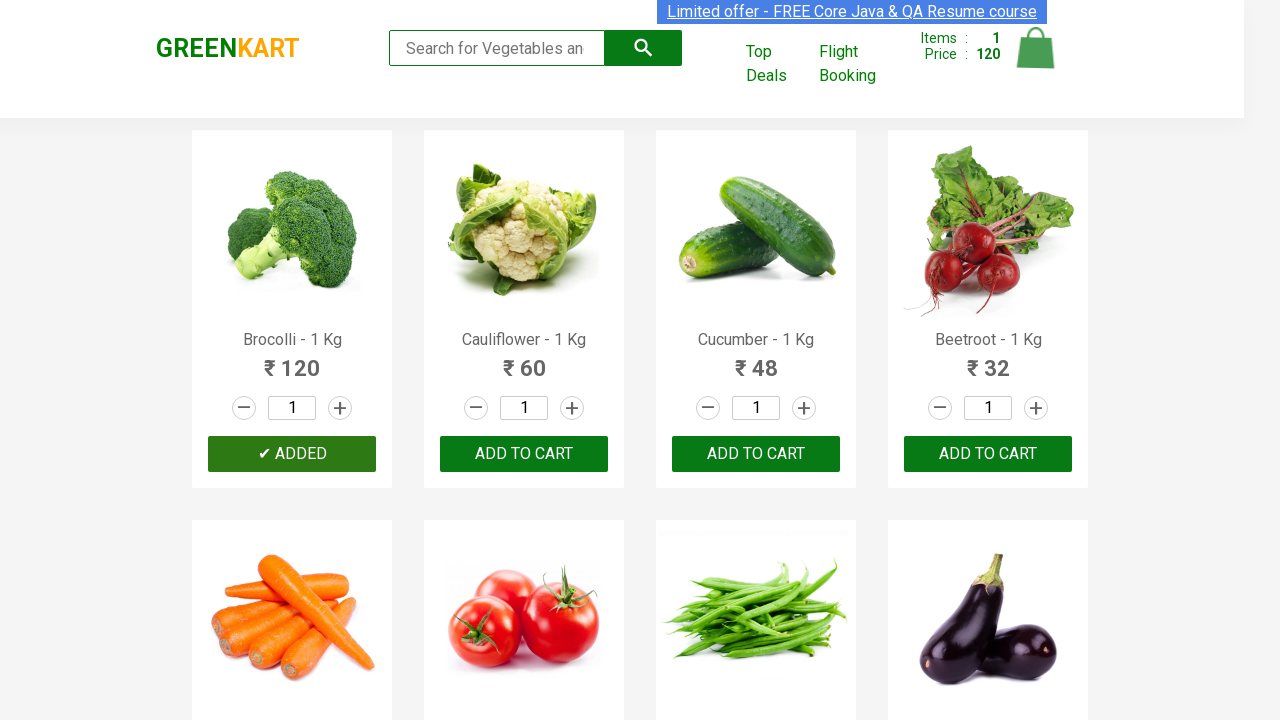

Retrieved product text at index 1
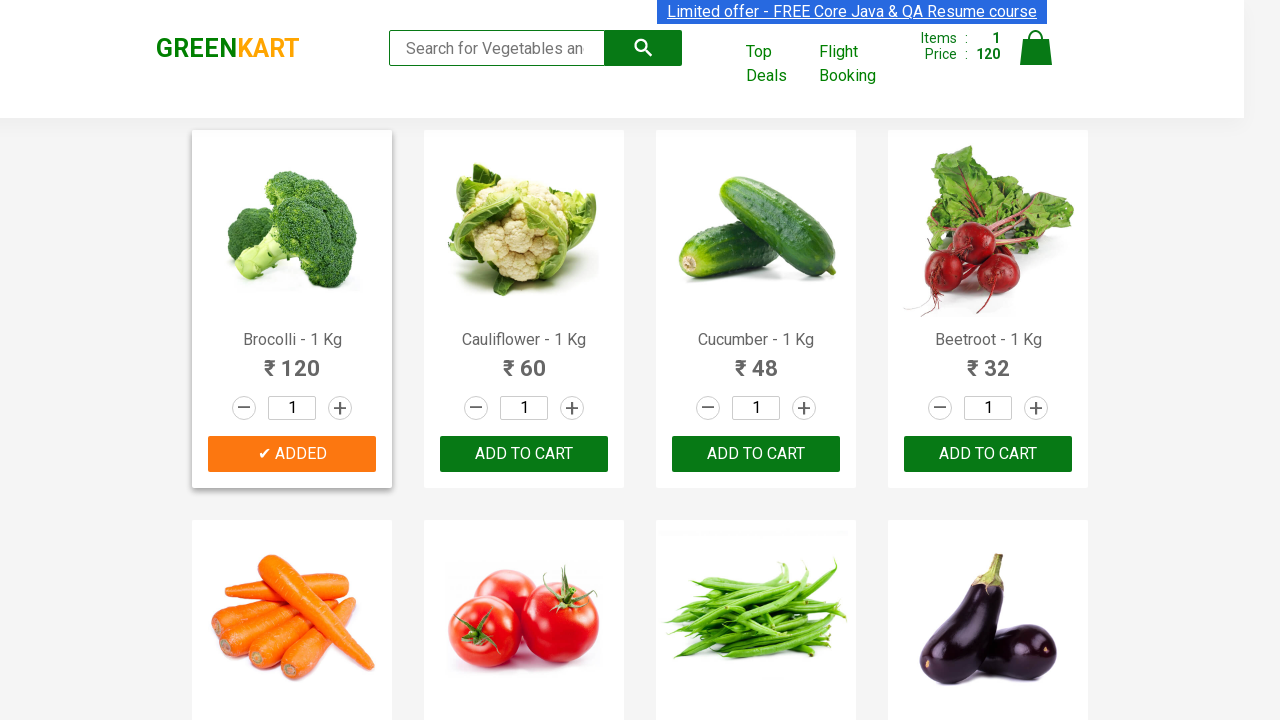

Retrieved product text at index 2
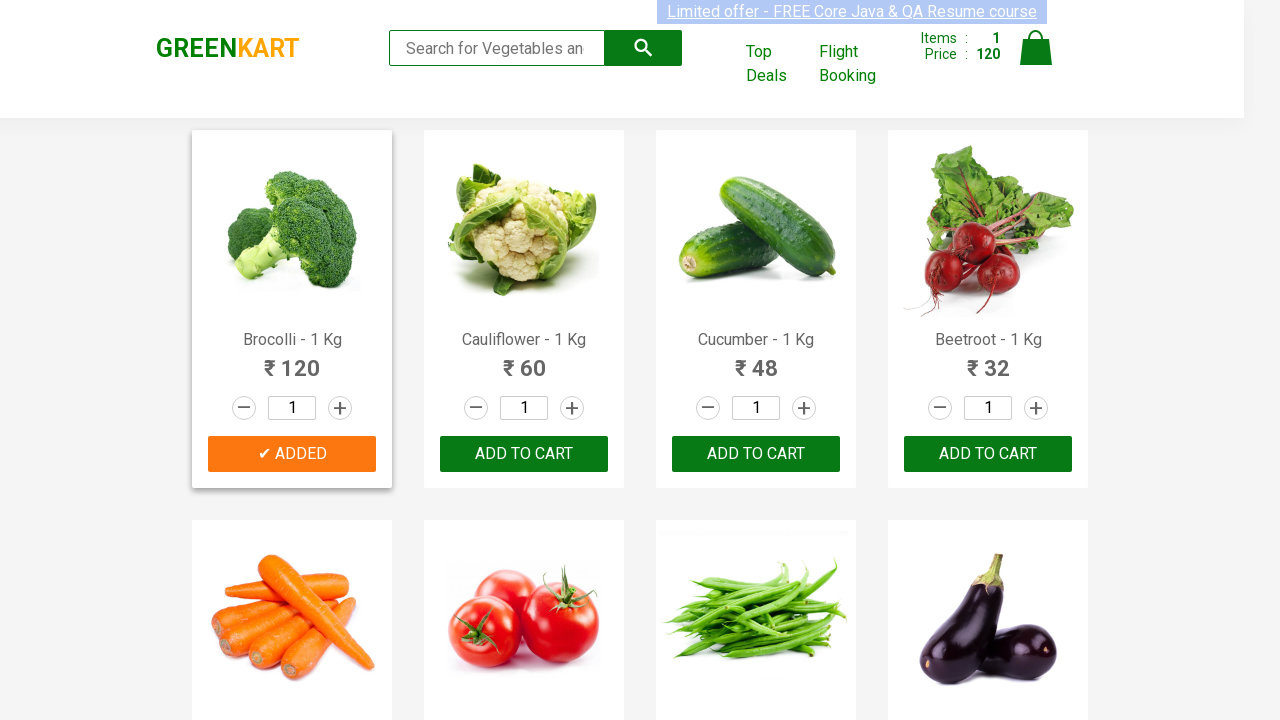

Clicked 'Add to Cart' button for Cucumber at (756, 454) on div.product-action >> nth=2
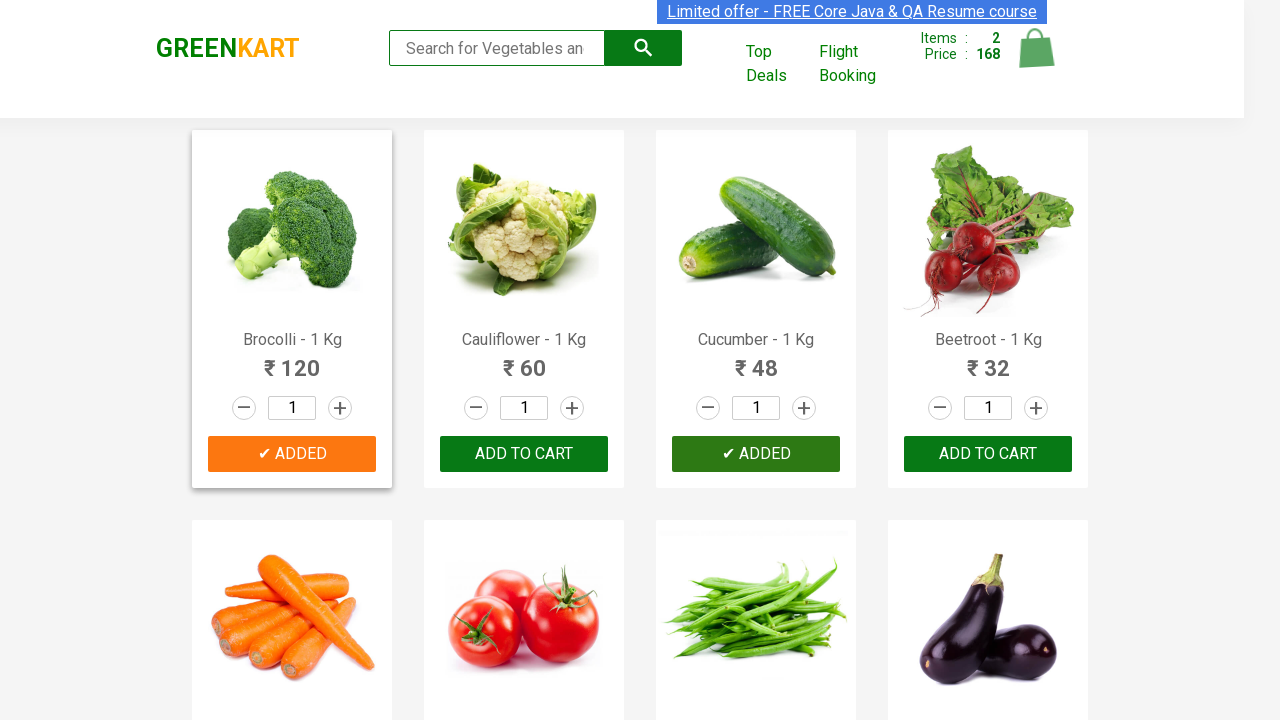

Retrieved product text at index 3
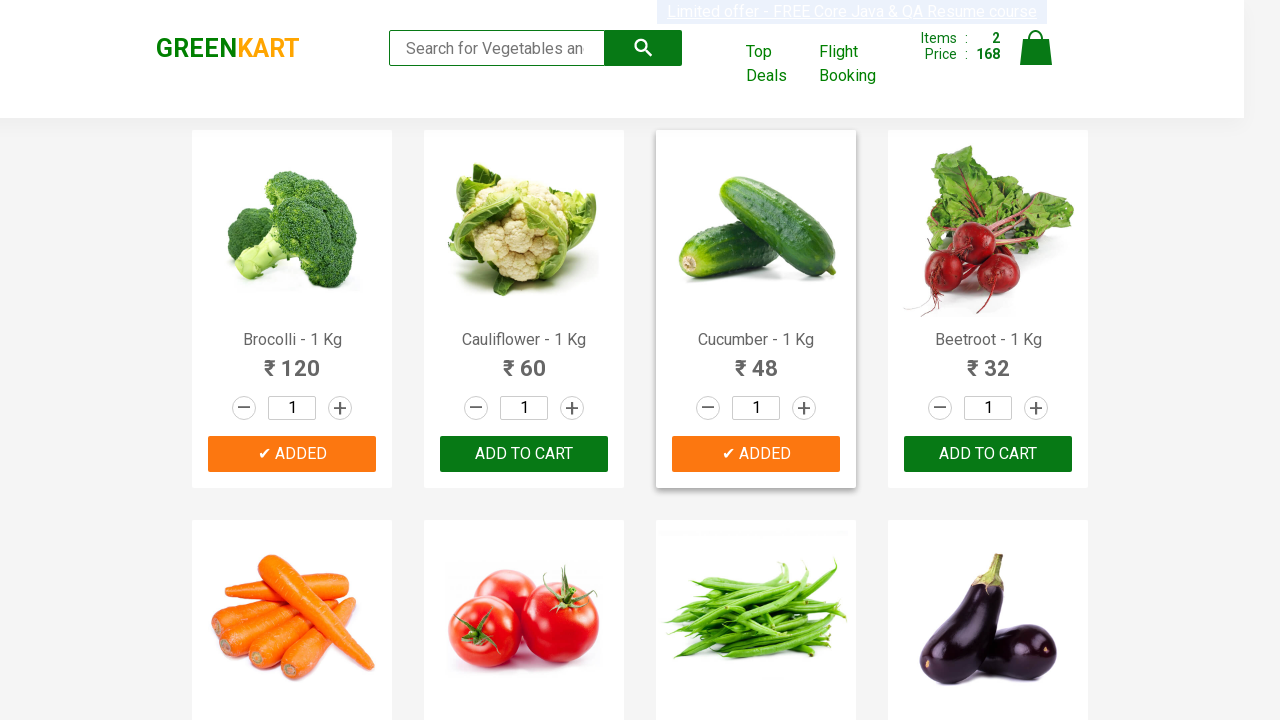

Clicked 'Add to Cart' button for Beetroot at (988, 454) on div.product-action >> nth=3
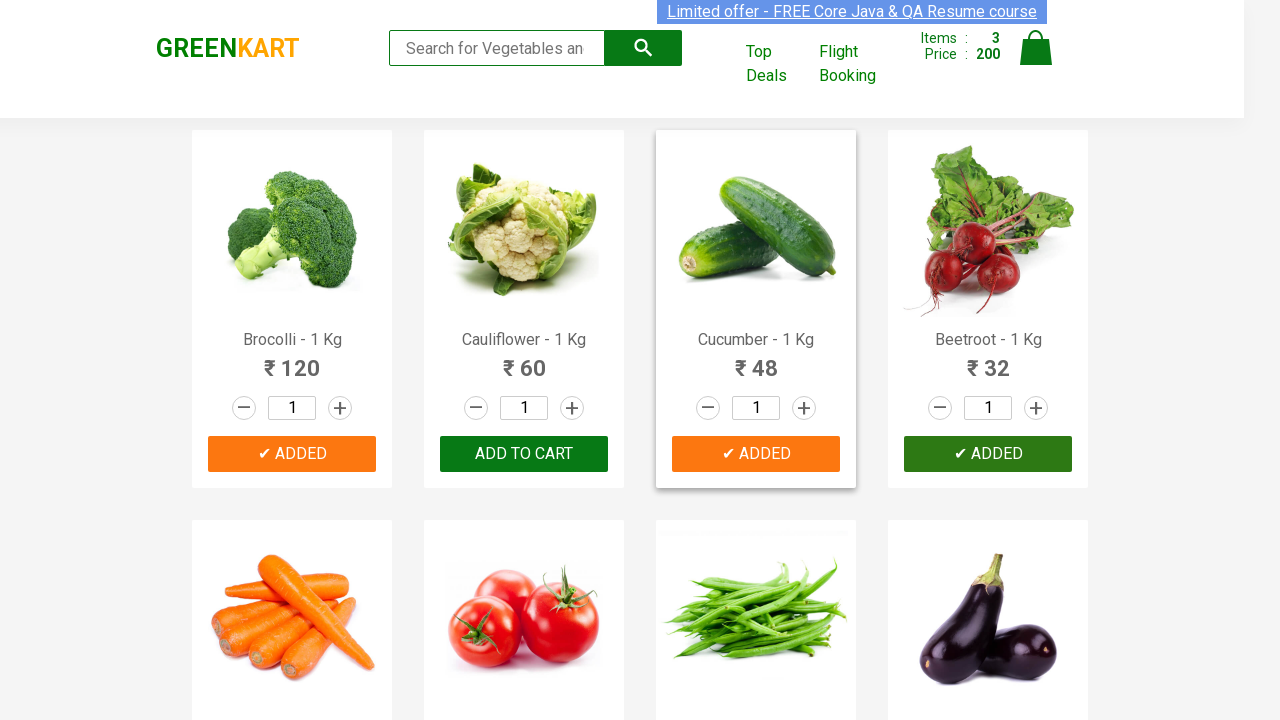

Retrieved product text at index 4
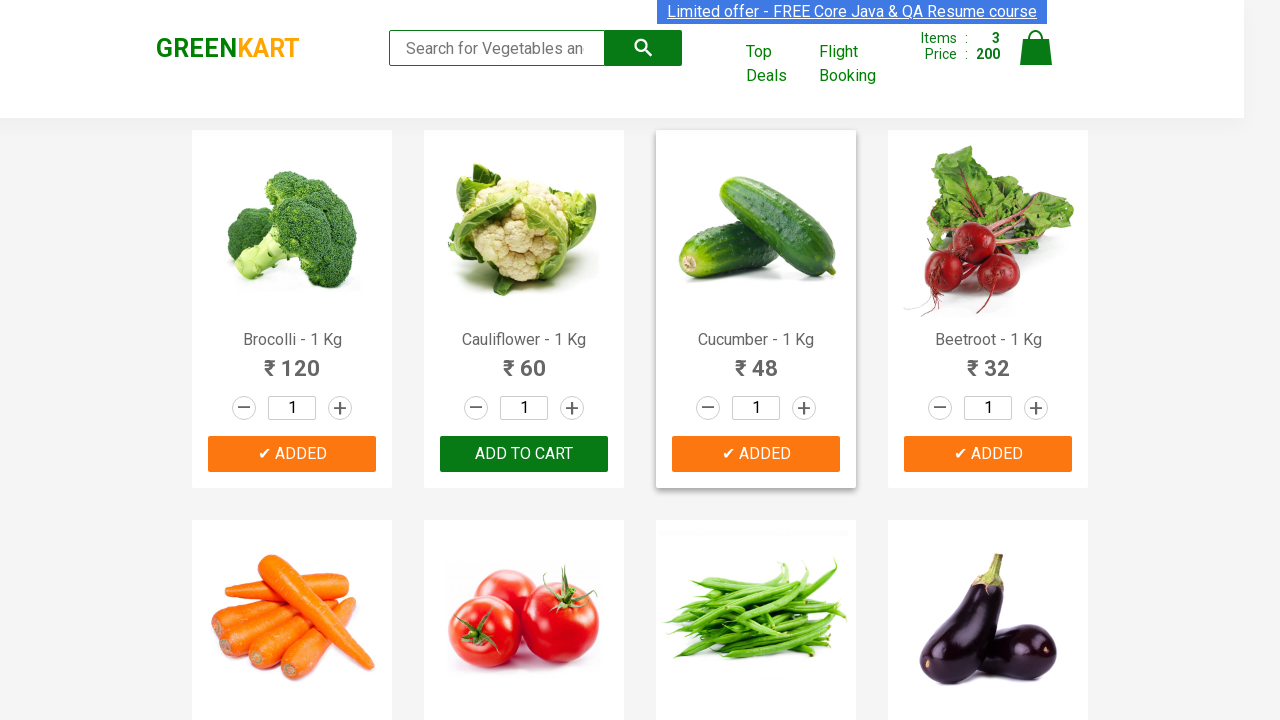

Clicked 'Add to Cart' button for Carrot at (292, 360) on div.product-action >> nth=4
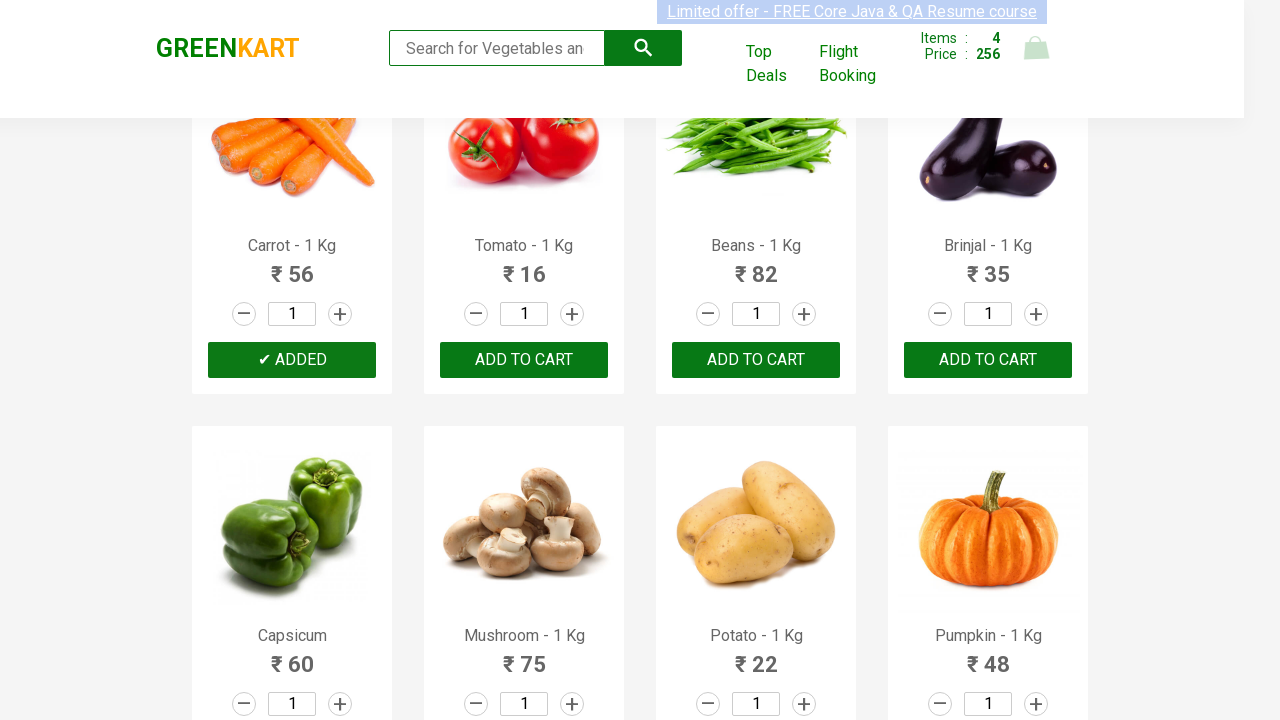

Clicked cart icon to open shopping cart at (1036, 48) on img[alt='Cart']
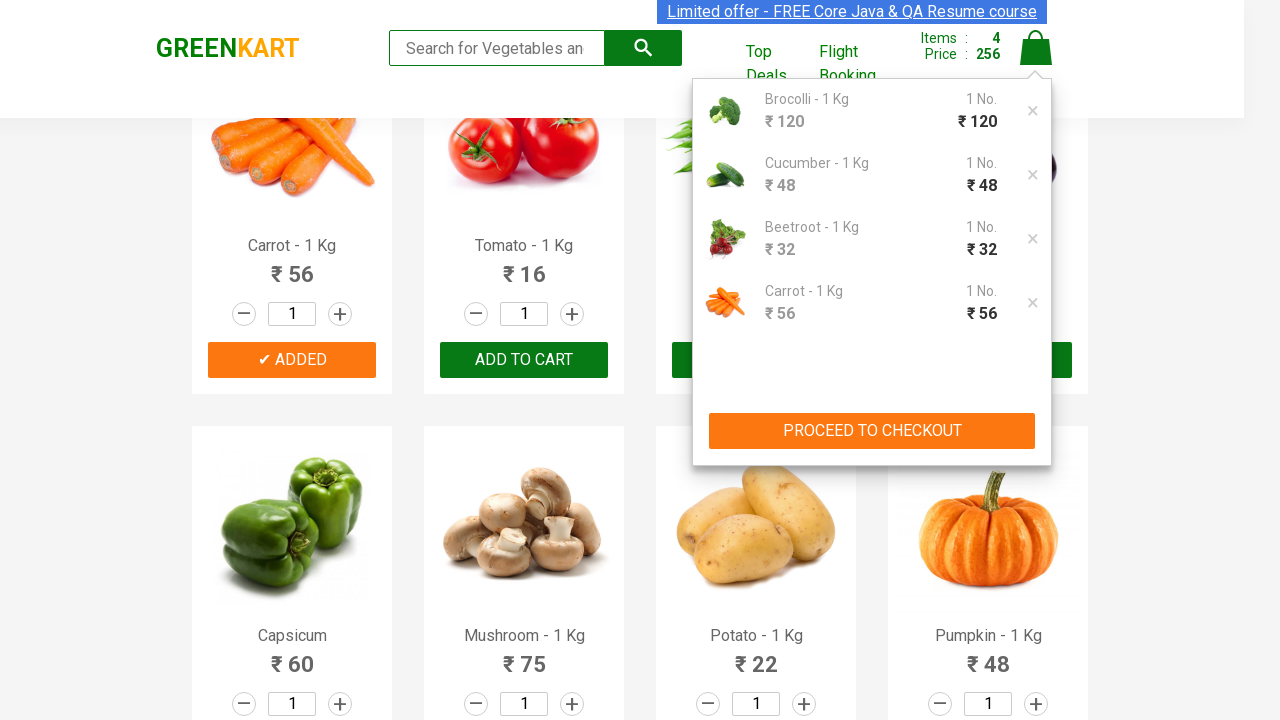

Clicked 'PROCEED TO CHECKOUT' button at (872, 431) on xpath=//button[contains(text(),'PROCEED TO CHECKOUT')]
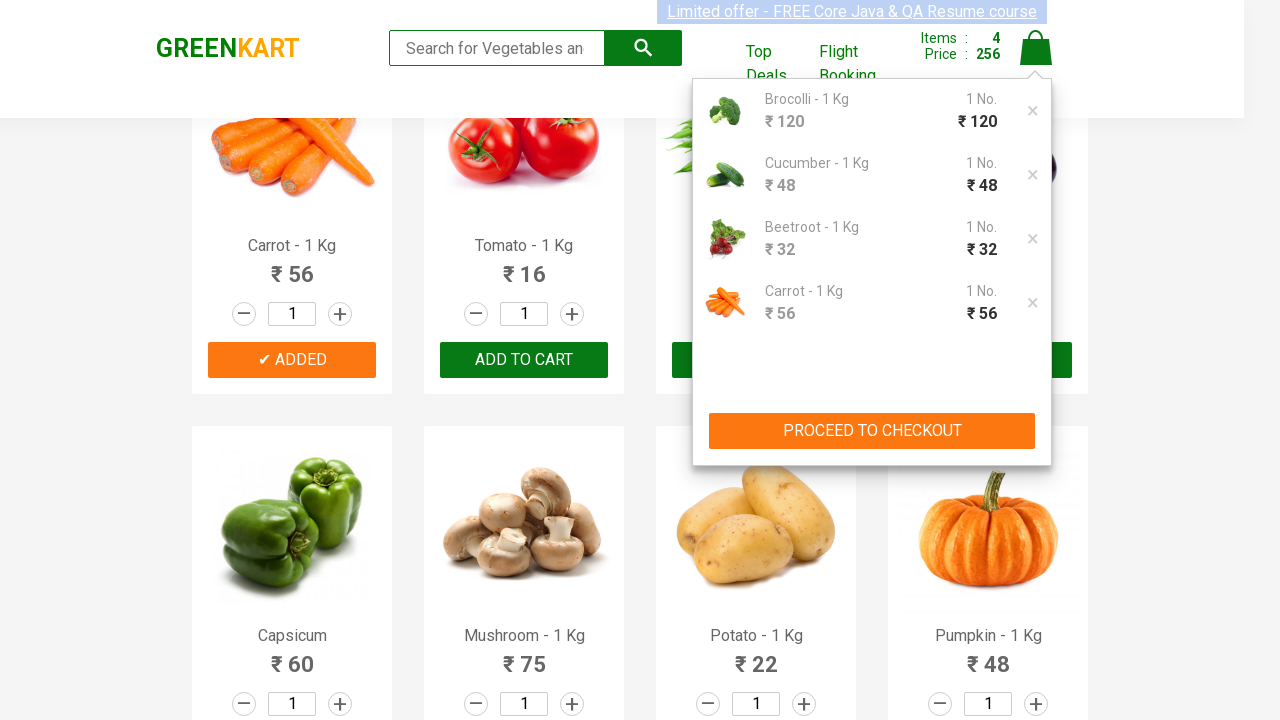

Promo code input field became visible
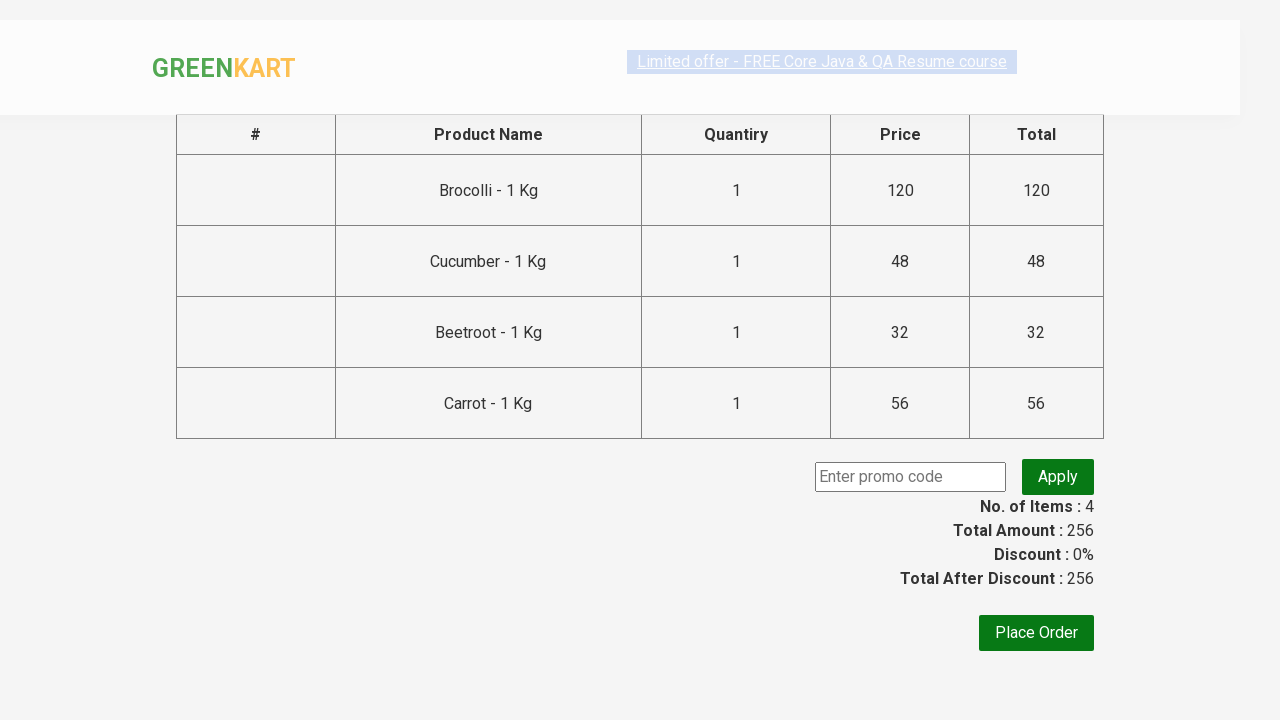

Filled promo code input with 'rahulshettyacademy' on input.promoCode
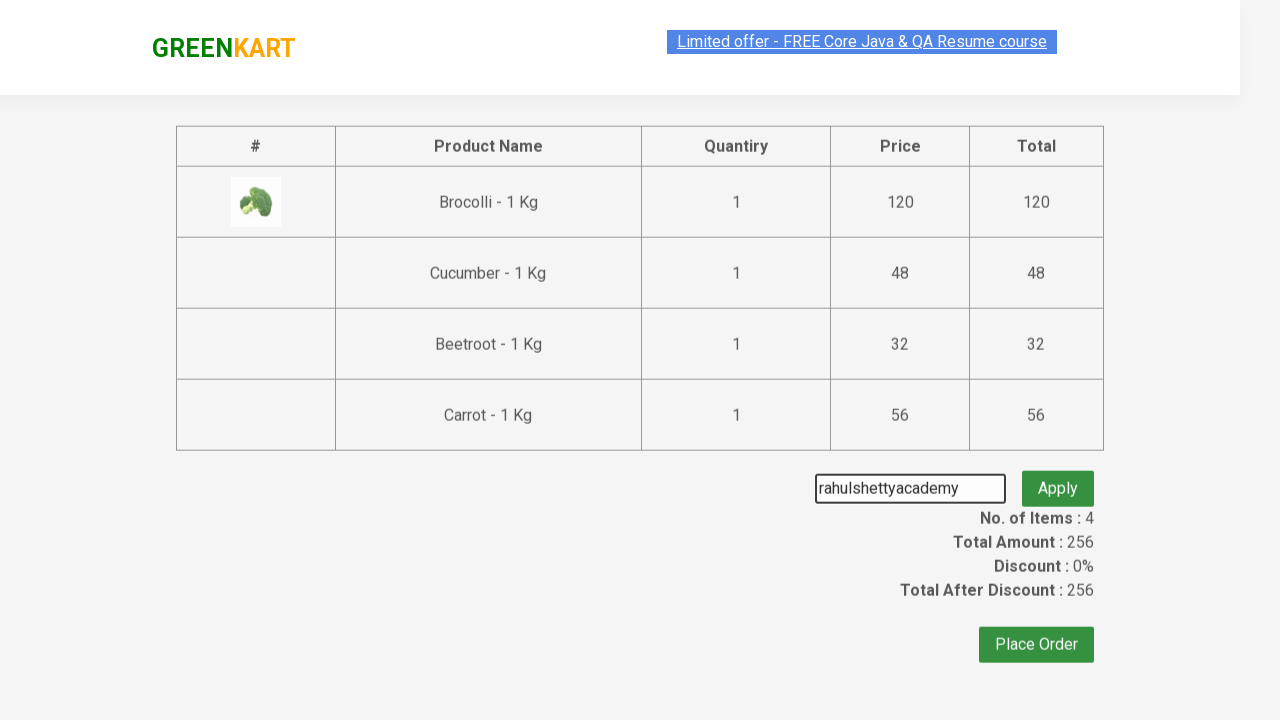

Clicked 'Apply' button to submit promo code at (1058, 477) on button.promoBtn
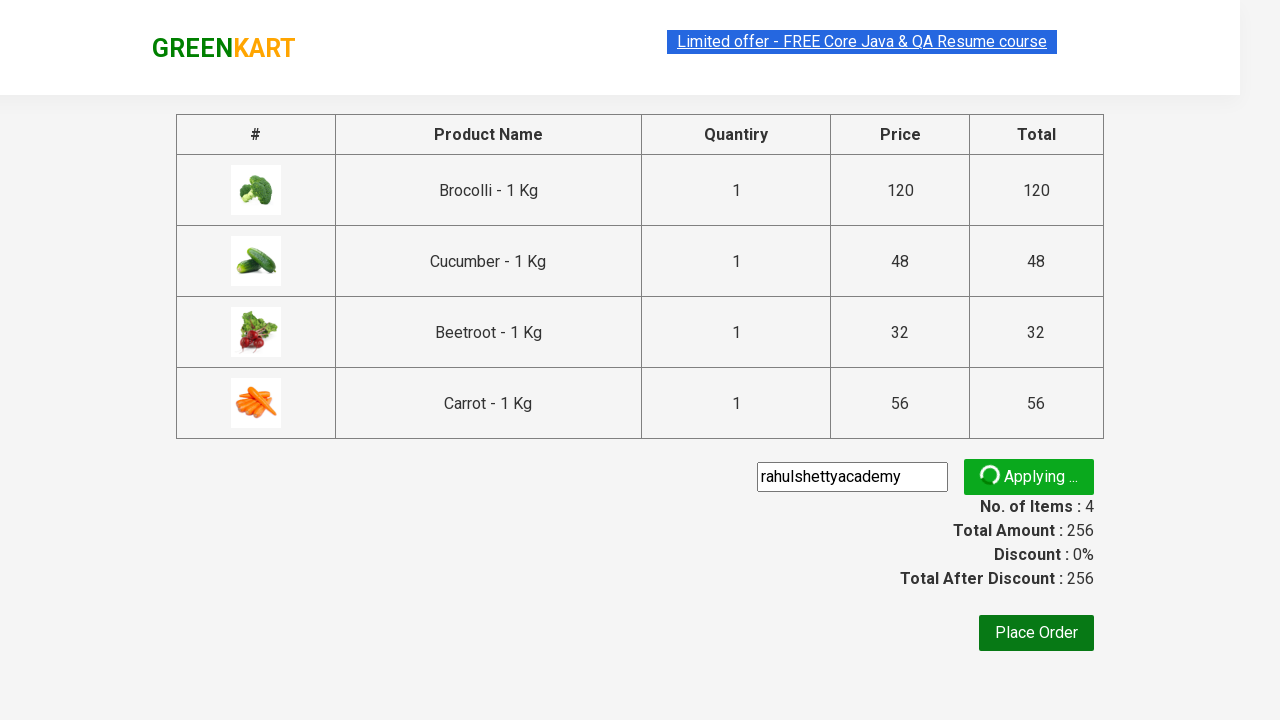

Promo code validation message appeared
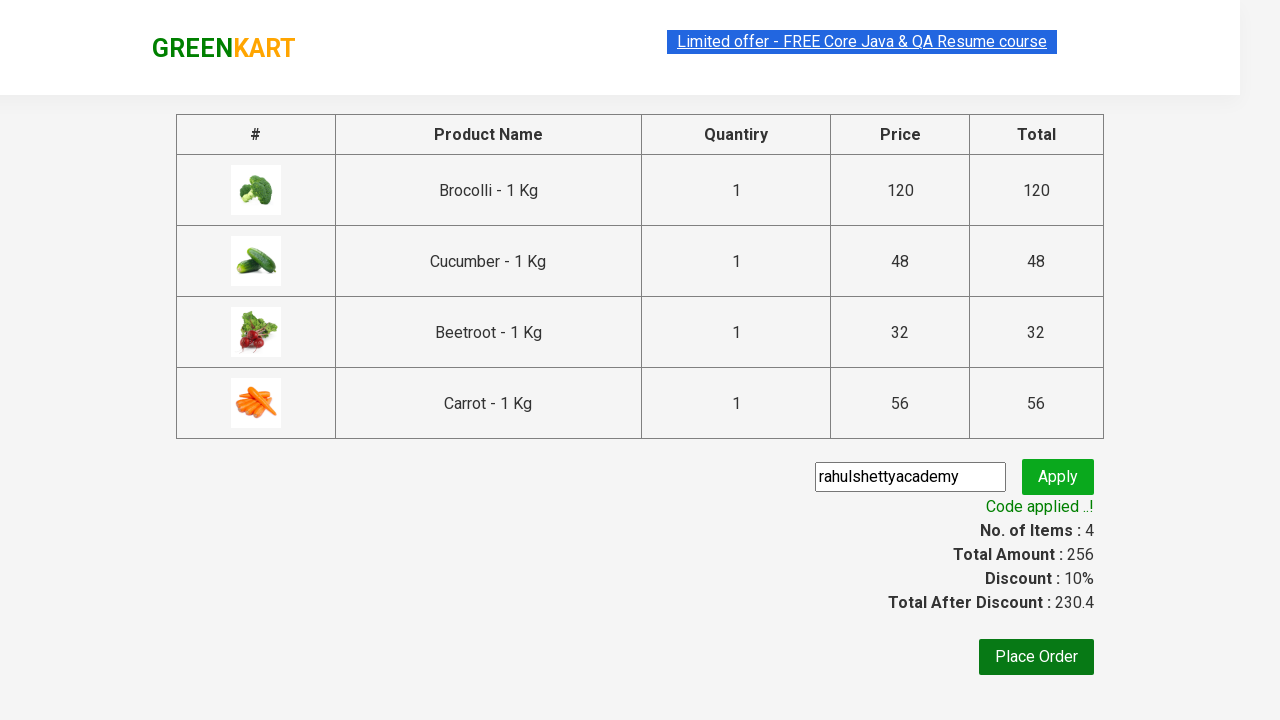

Retrieved promo info message: Code applied ..!
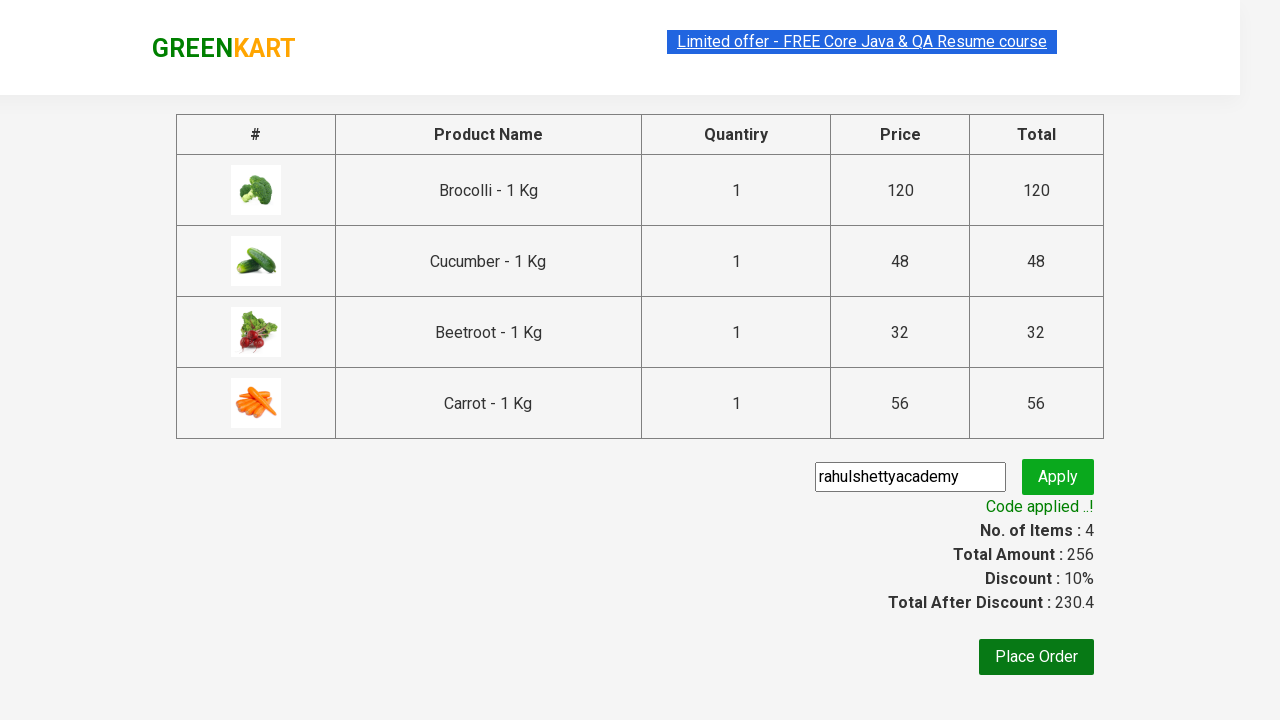

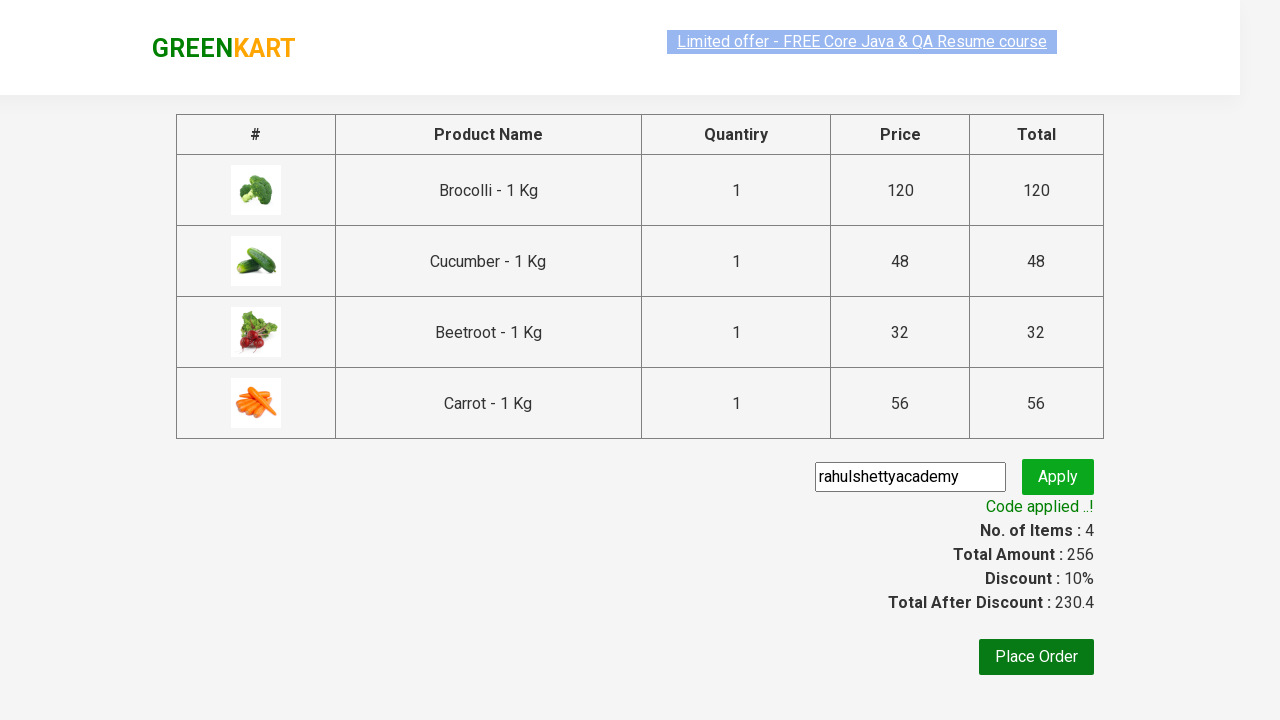